Navigates to an Angular practice form page and selects a gender option from a dropdown menu

Starting URL: https://rahulshettyacademy.com/angularpractice/

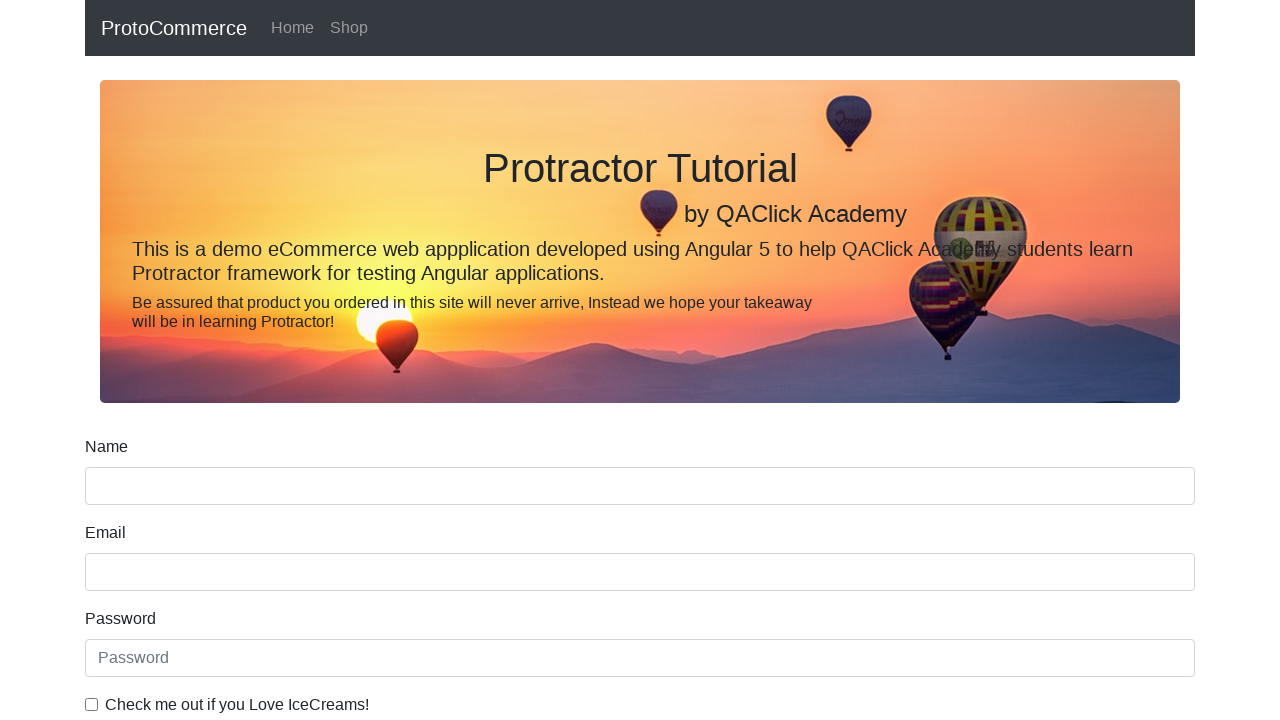

Navigated to Angular practice form page
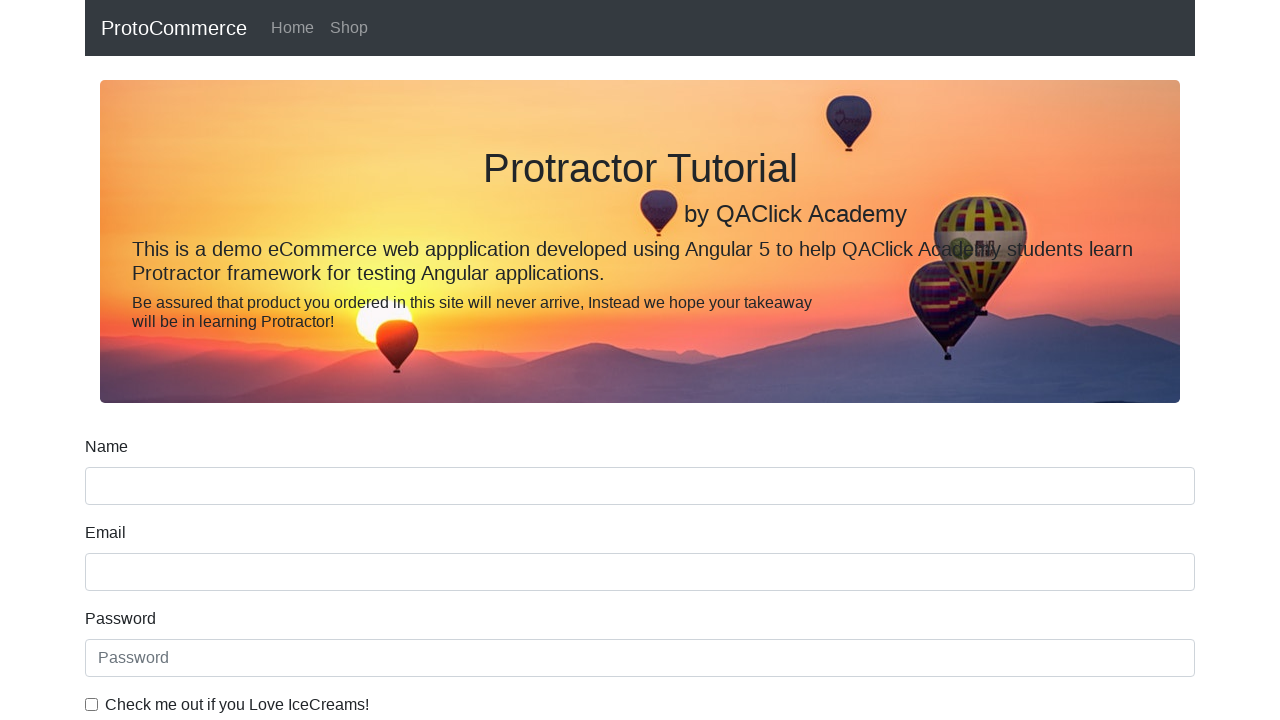

Selected 'Female' from gender dropdown on select#exampleFormControlSelect1
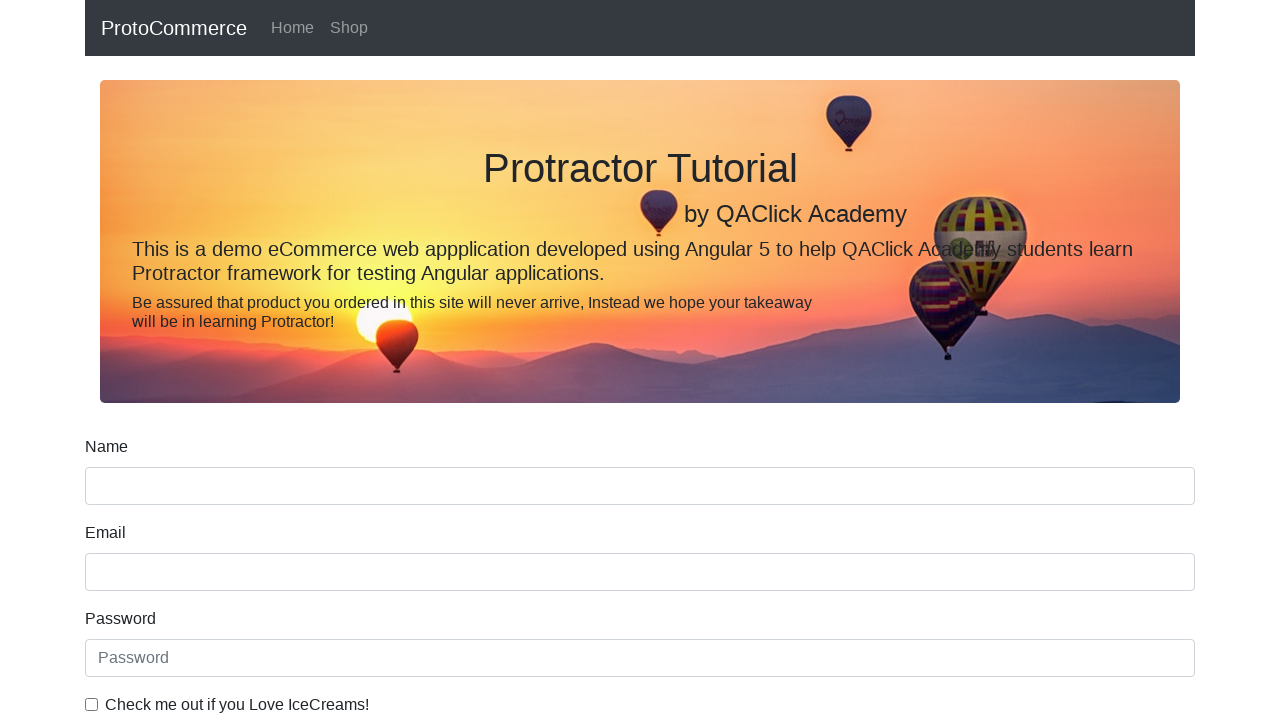

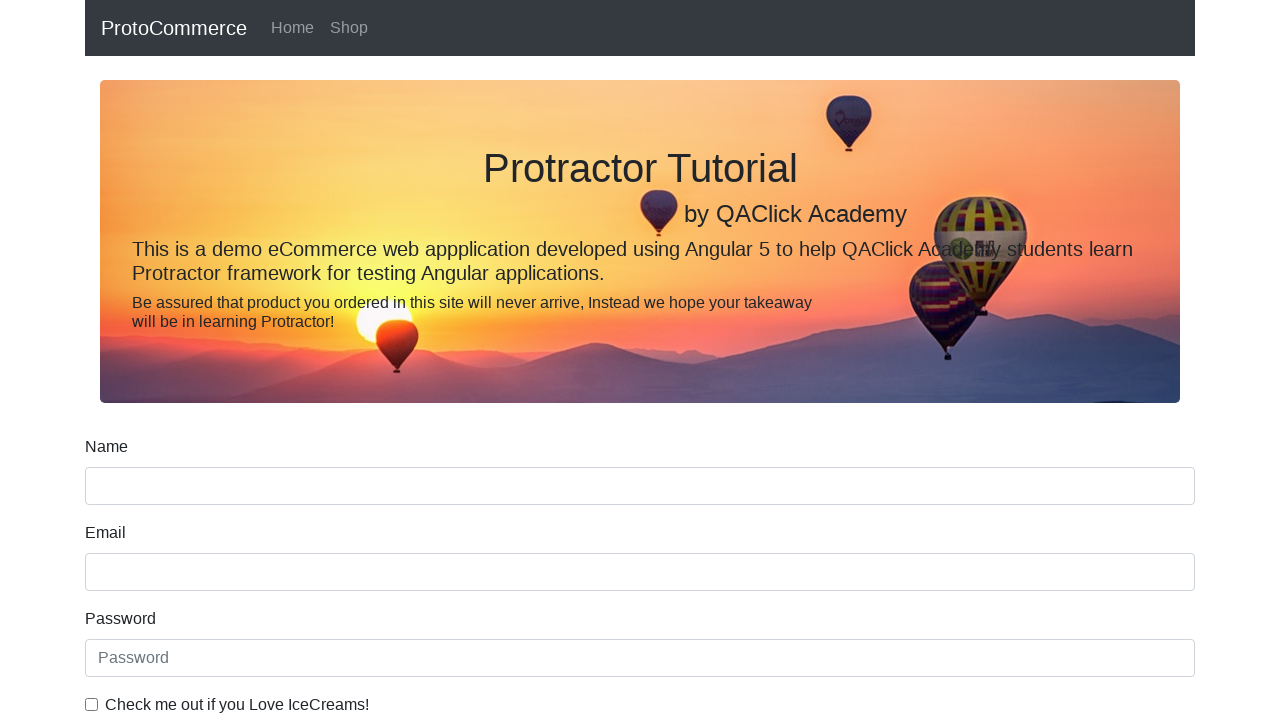